Tests the entry ad modal functionality by closing the modal, verifying it disappears, reloading the page to check if it reappears, and then clicking a link to trigger the modal to show again.

Starting URL: https://the-internet.herokuapp.com/entry_ad

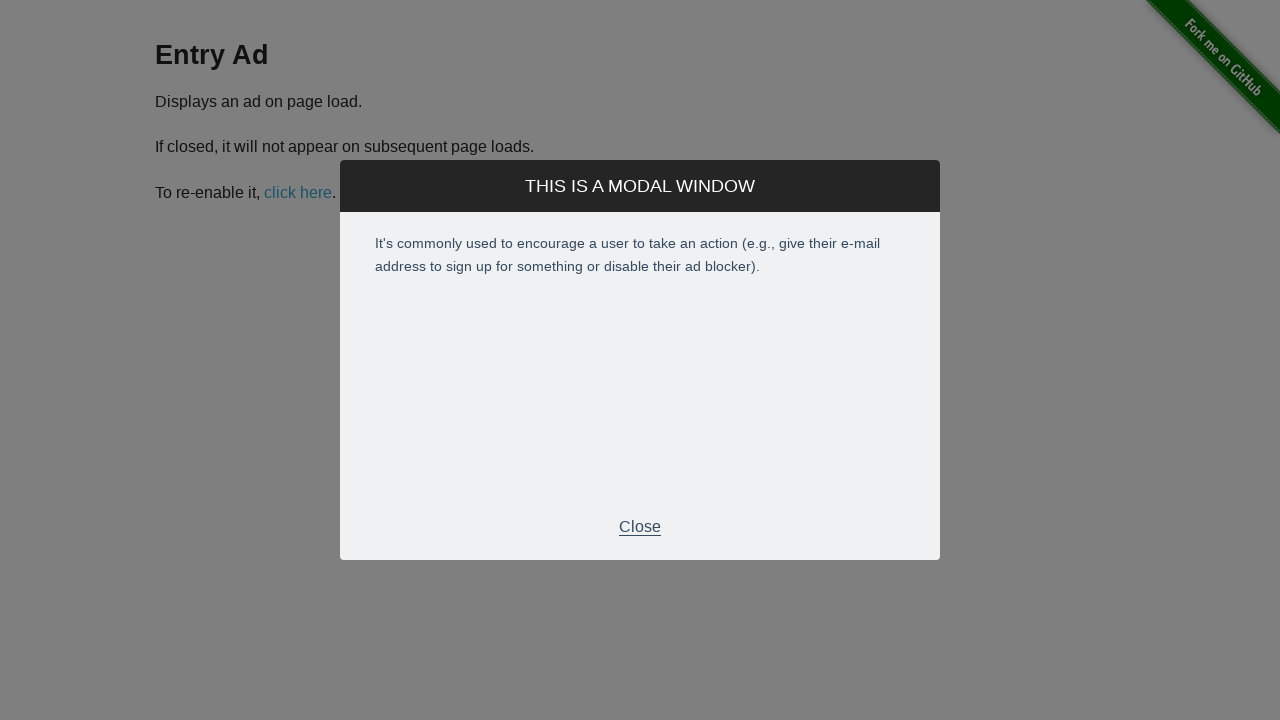

Clicked close button in modal footer at (640, 527) on .modal-footer p
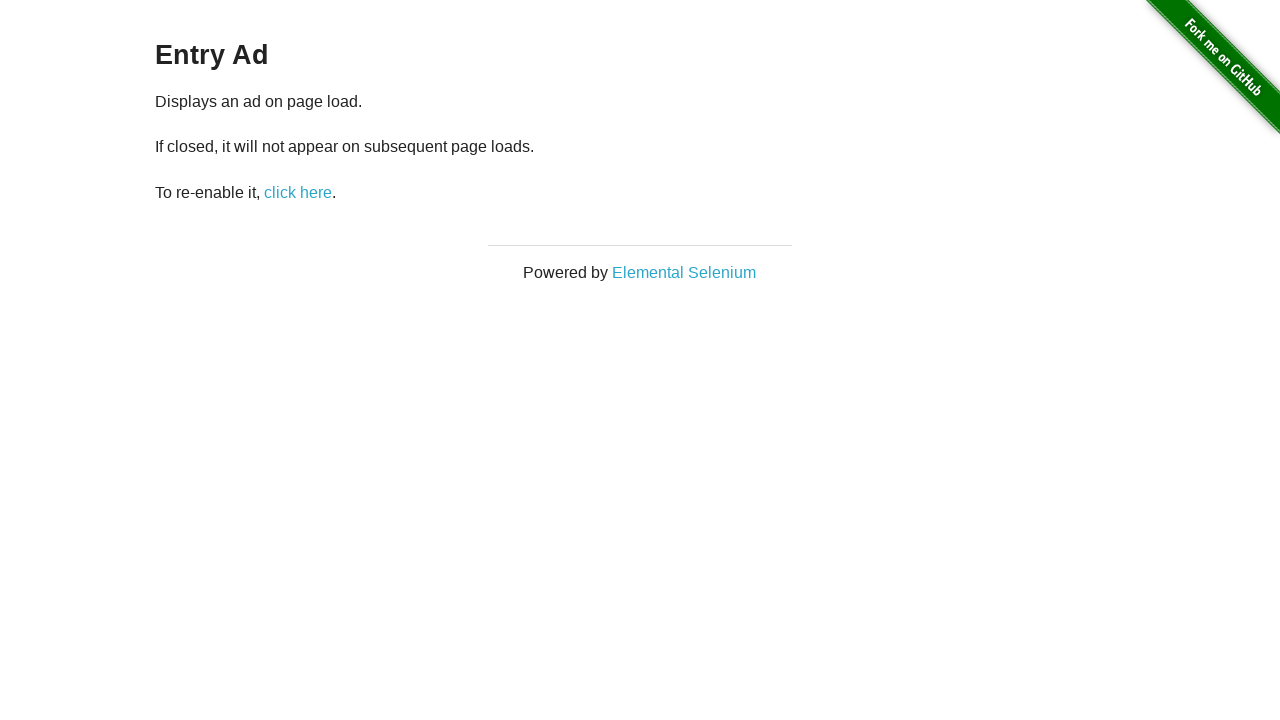

Modal disappeared after closing
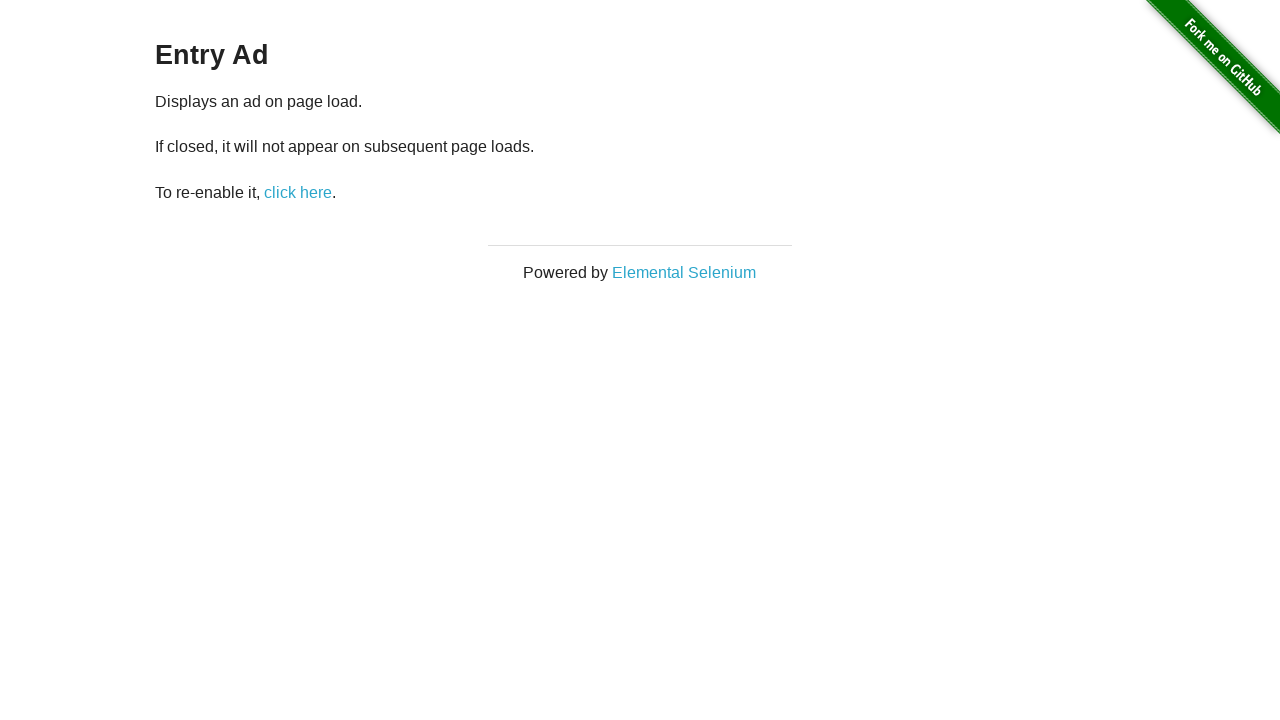

Reloaded the page to verify modal reappears
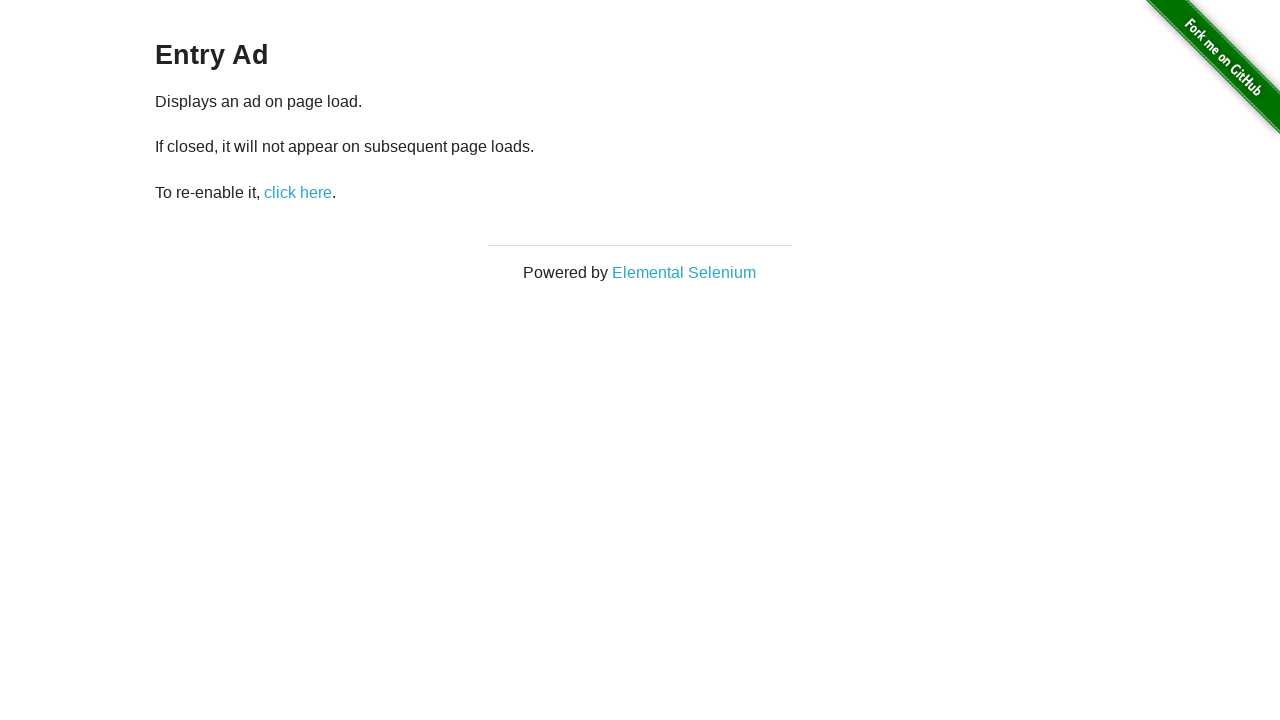

Clicked 'click here' link to trigger modal again at (298, 192) on internal:role=link[name="click here"i]
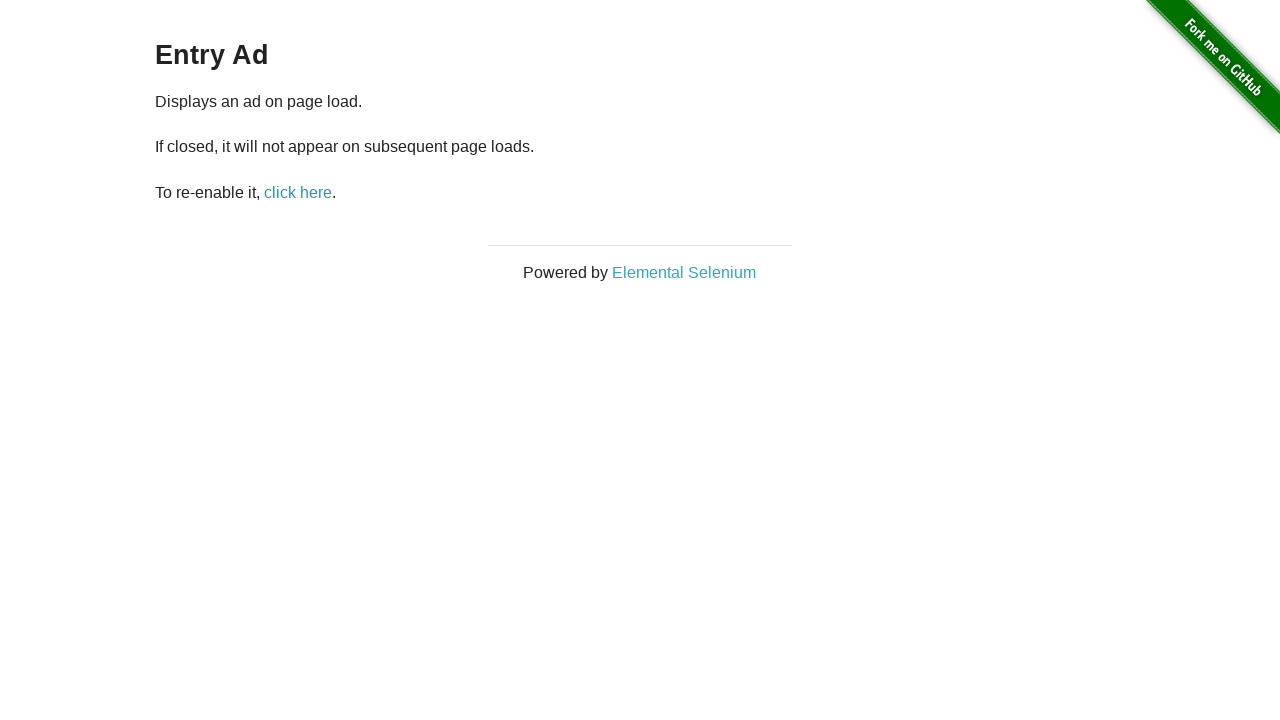

Modal reappeared after clicking link
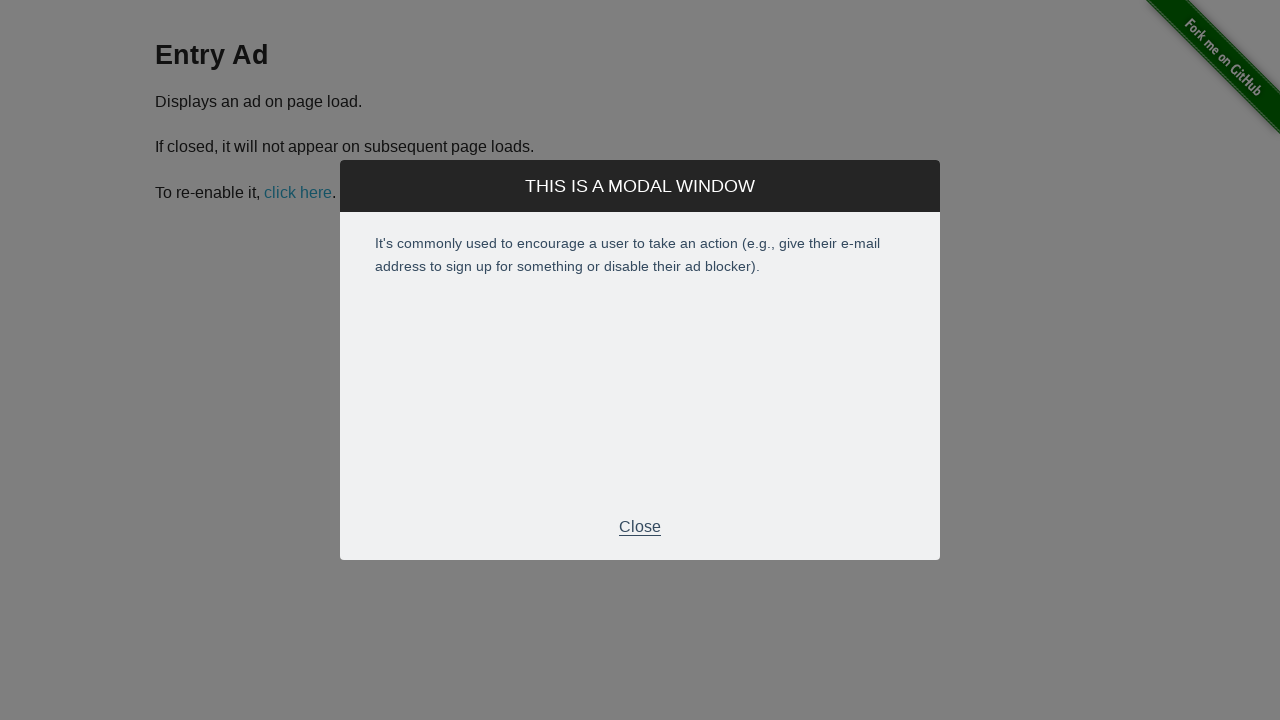

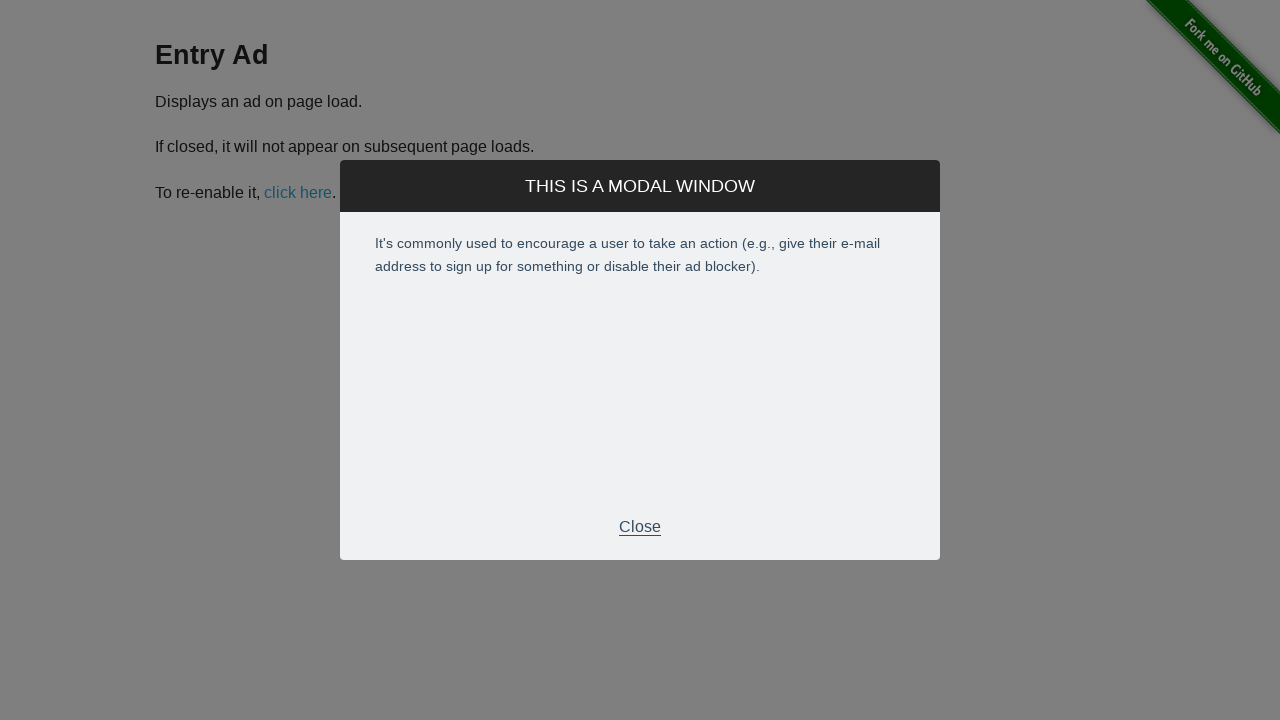